Tests that clear completed button is hidden when no items are completed

Starting URL: https://demo.playwright.dev/todomvc

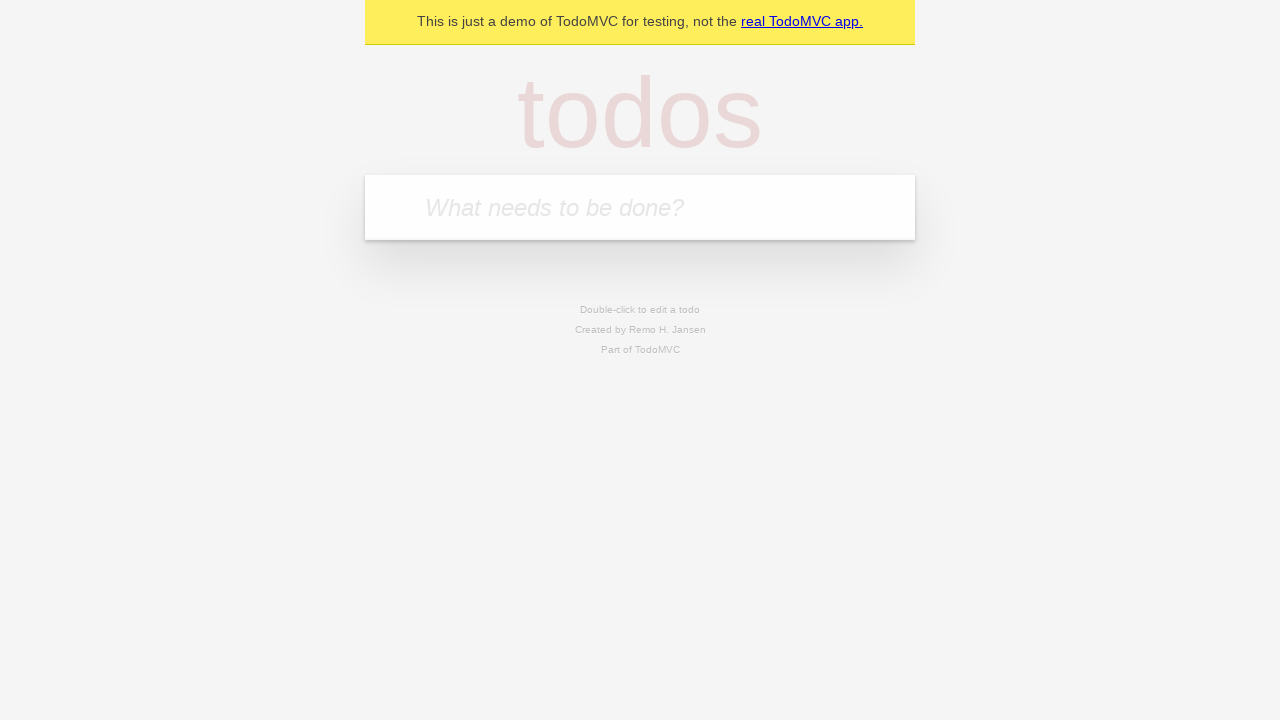

Filled new todo input with 'buy some cheese' on .new-todo
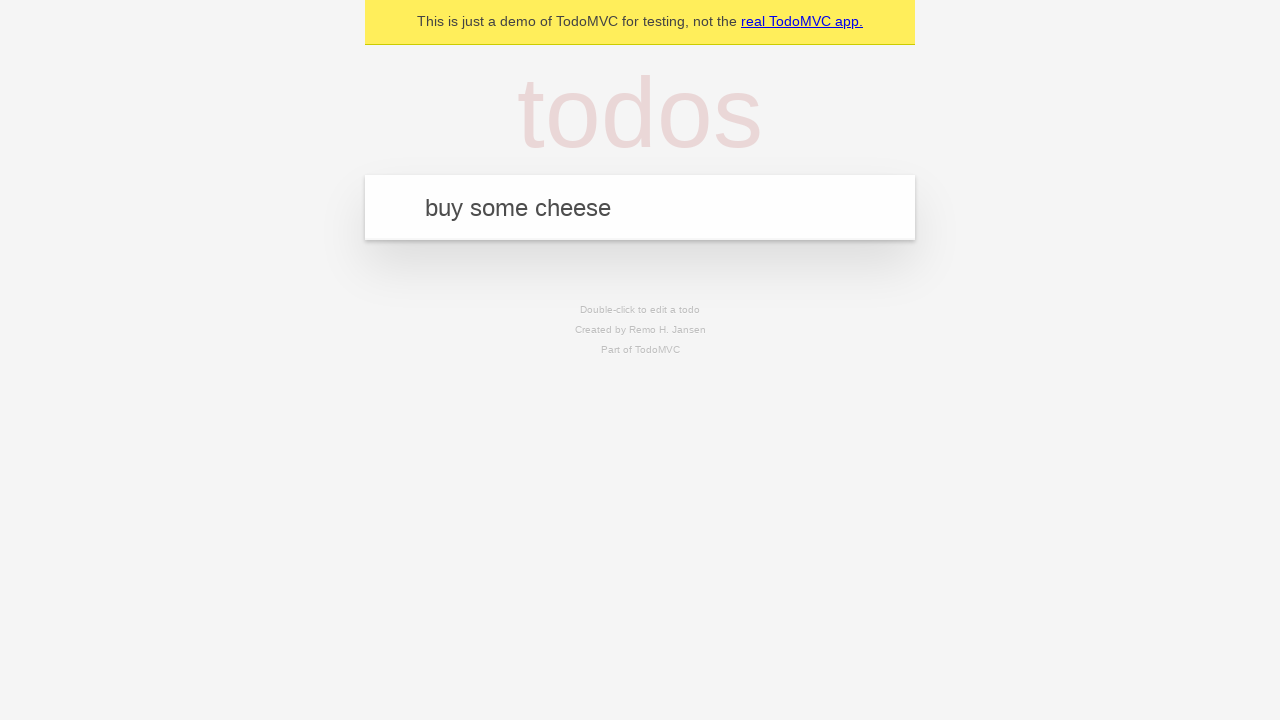

Pressed Enter to create first todo on .new-todo
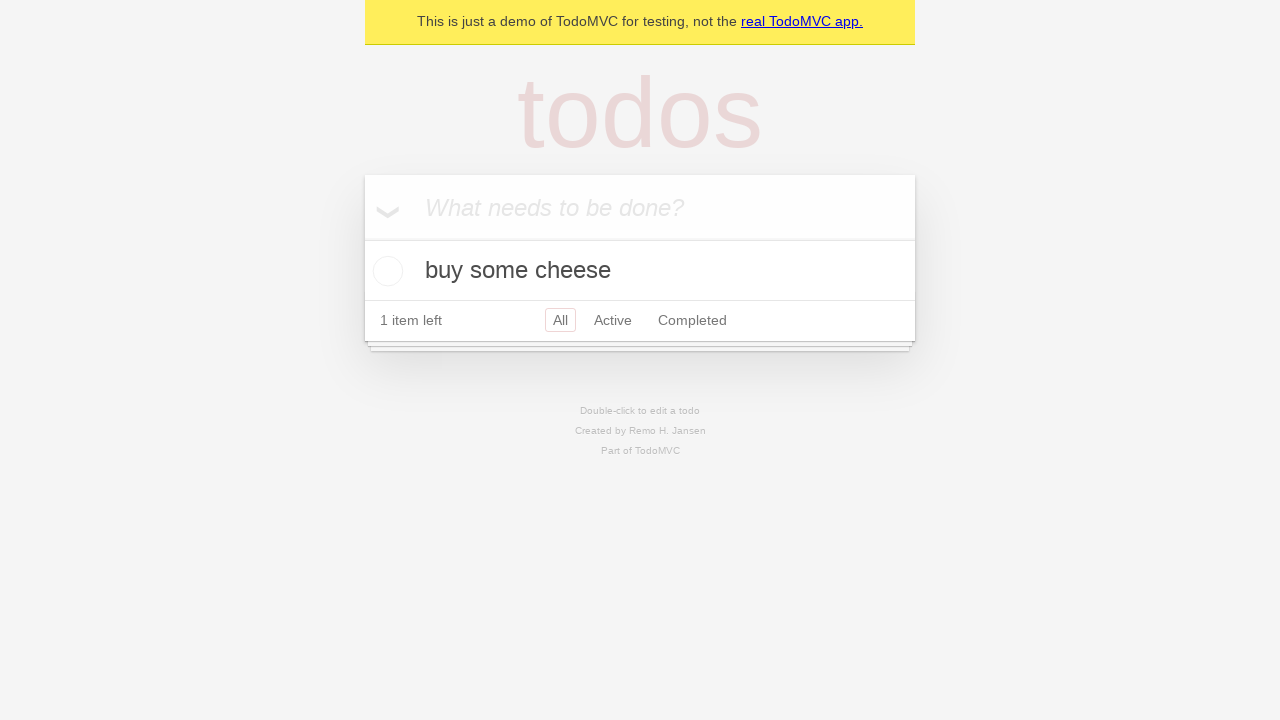

Filled new todo input with 'feed the cat' on .new-todo
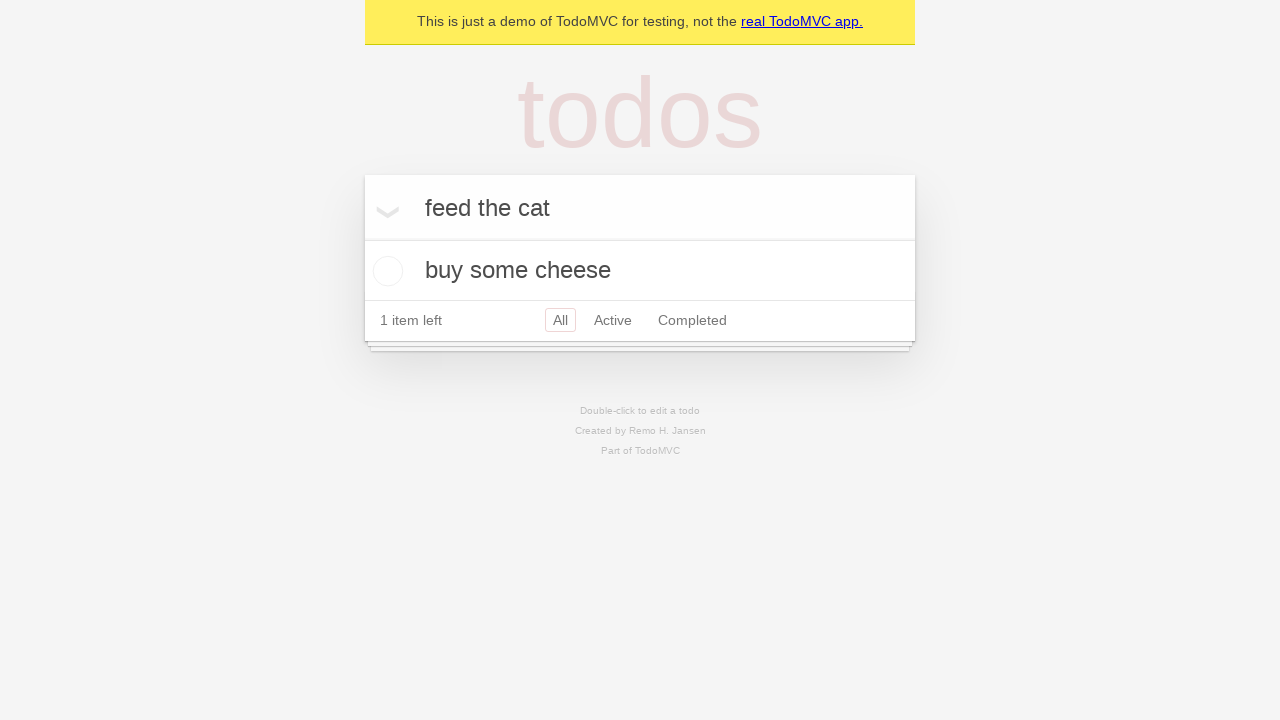

Pressed Enter to create second todo on .new-todo
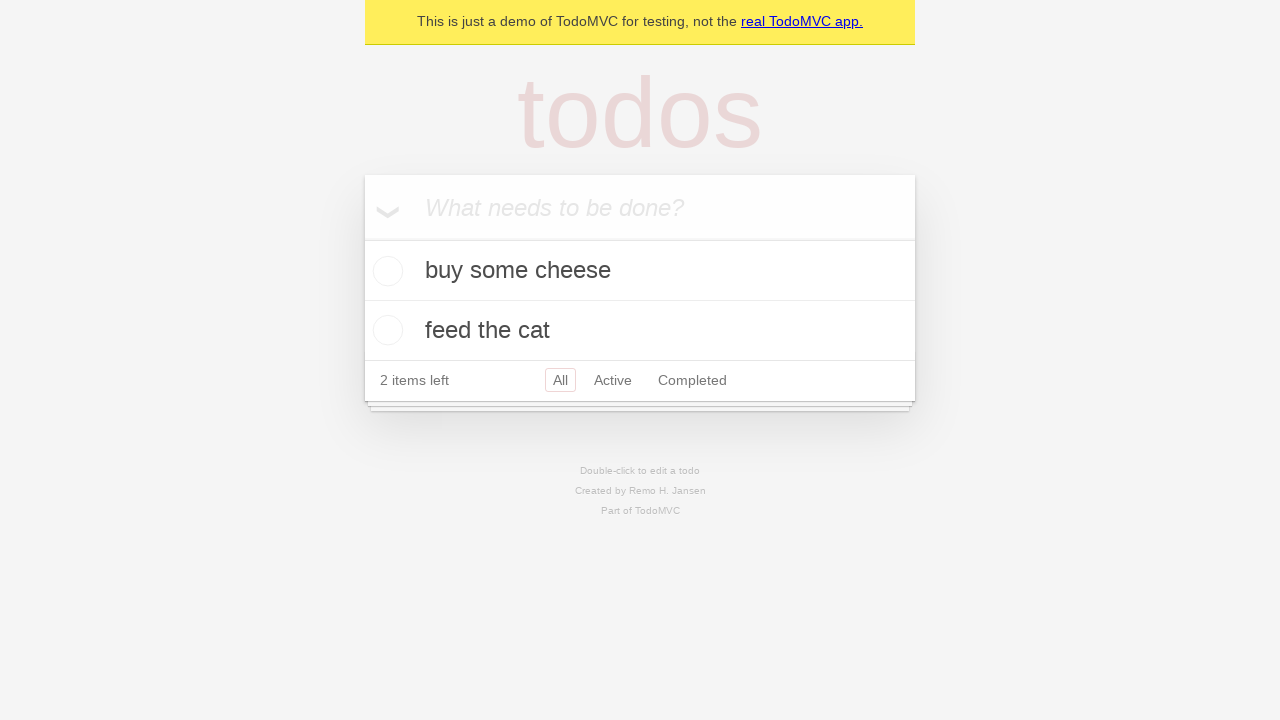

Filled new todo input with 'book a doctors appointment' on .new-todo
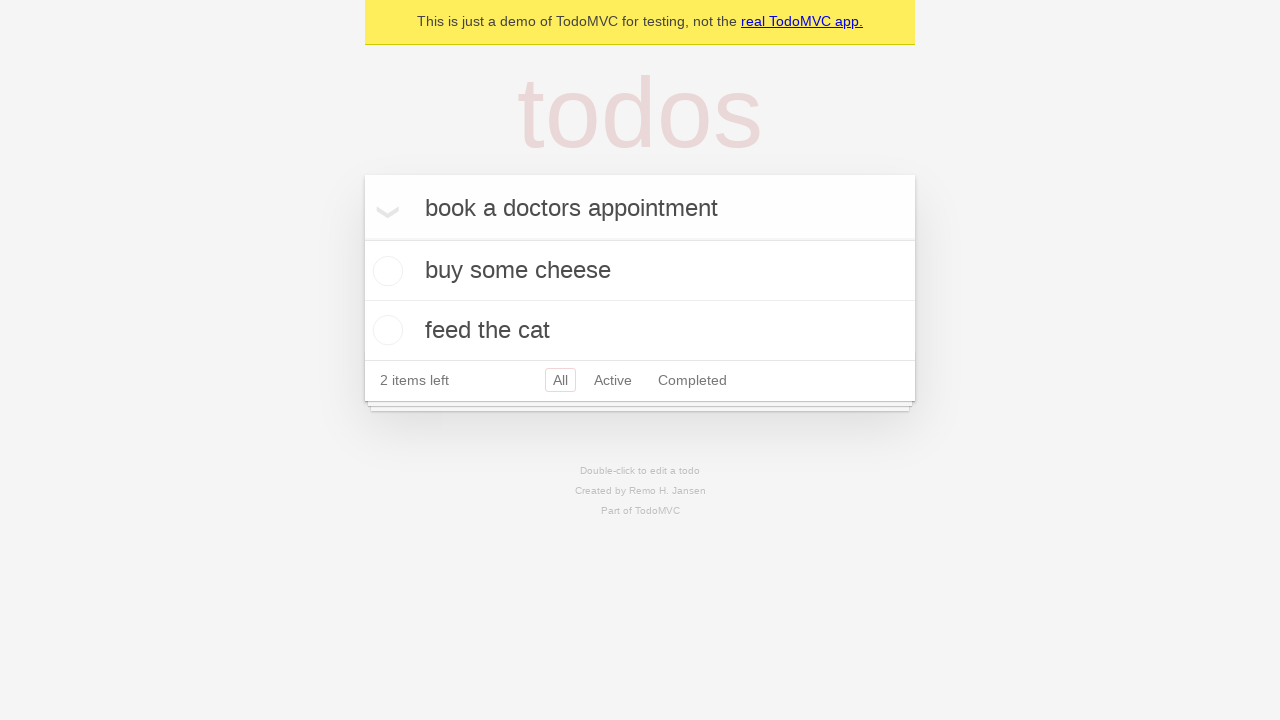

Pressed Enter to create third todo on .new-todo
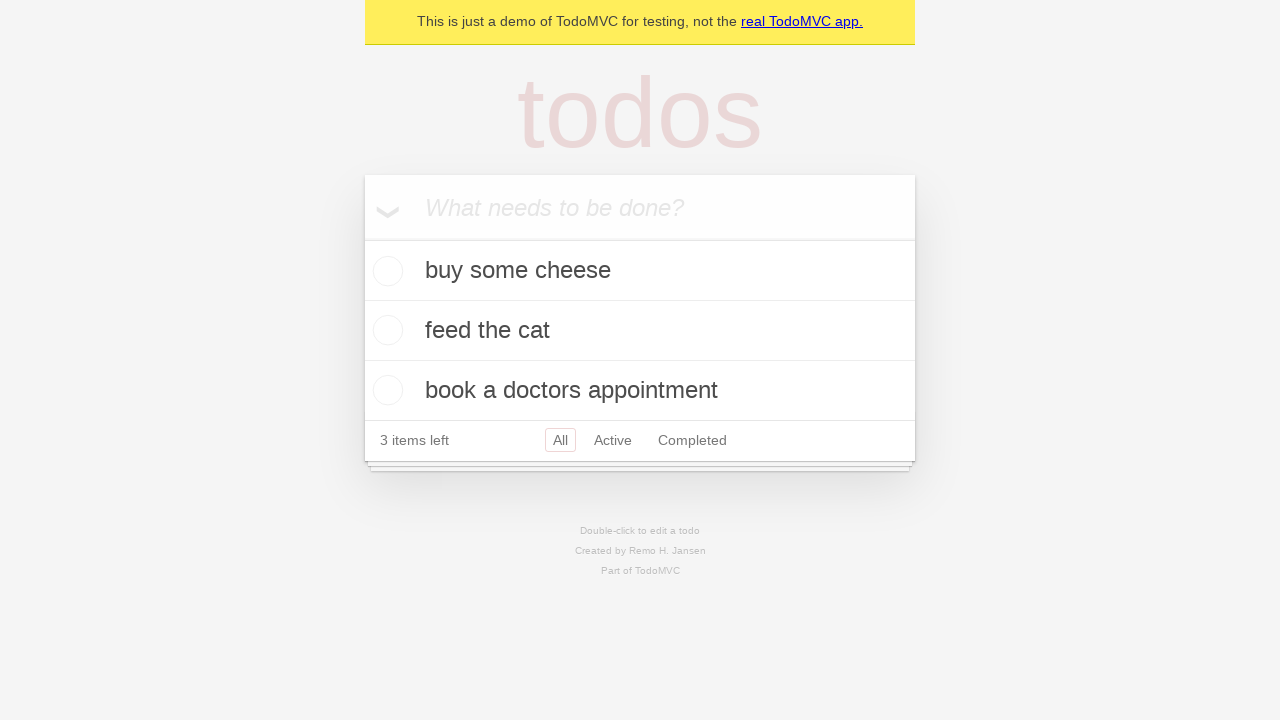

Waited for all three todo items to load
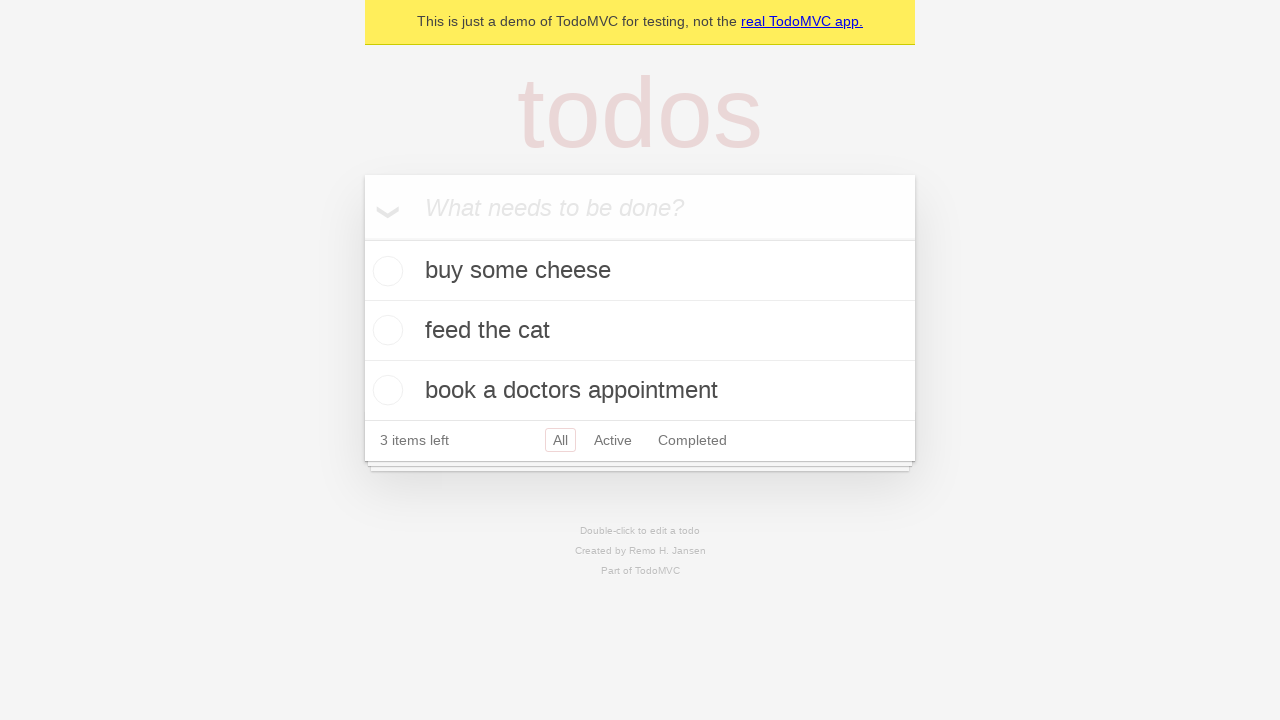

Checked the first todo item at (385, 271) on .todo-list li .toggle >> nth=0
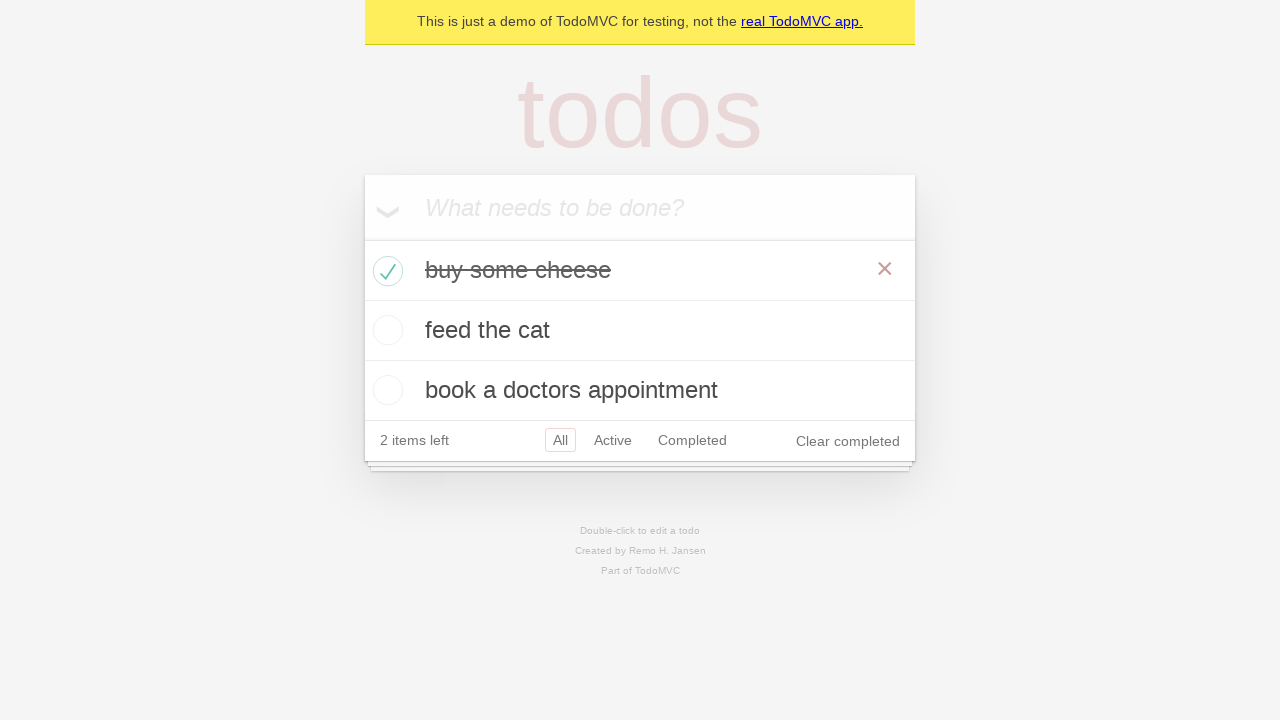

Clicked clear completed button to remove completed items at (848, 441) on .clear-completed
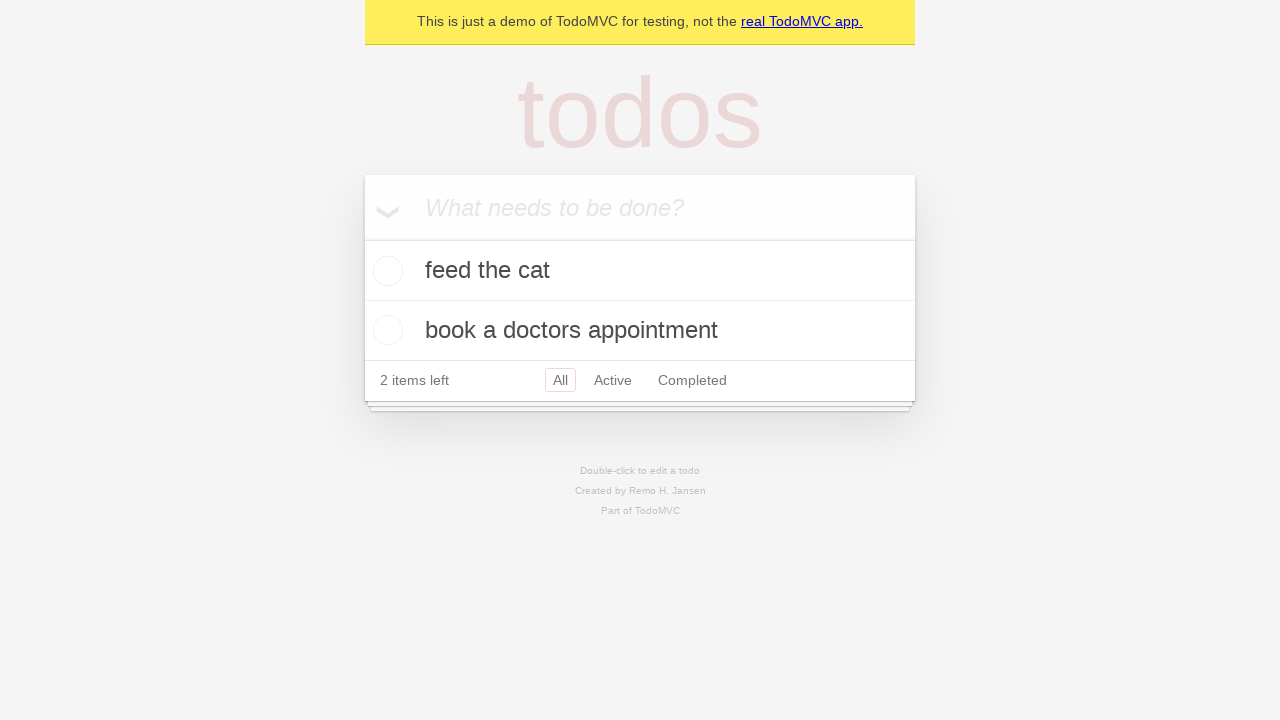

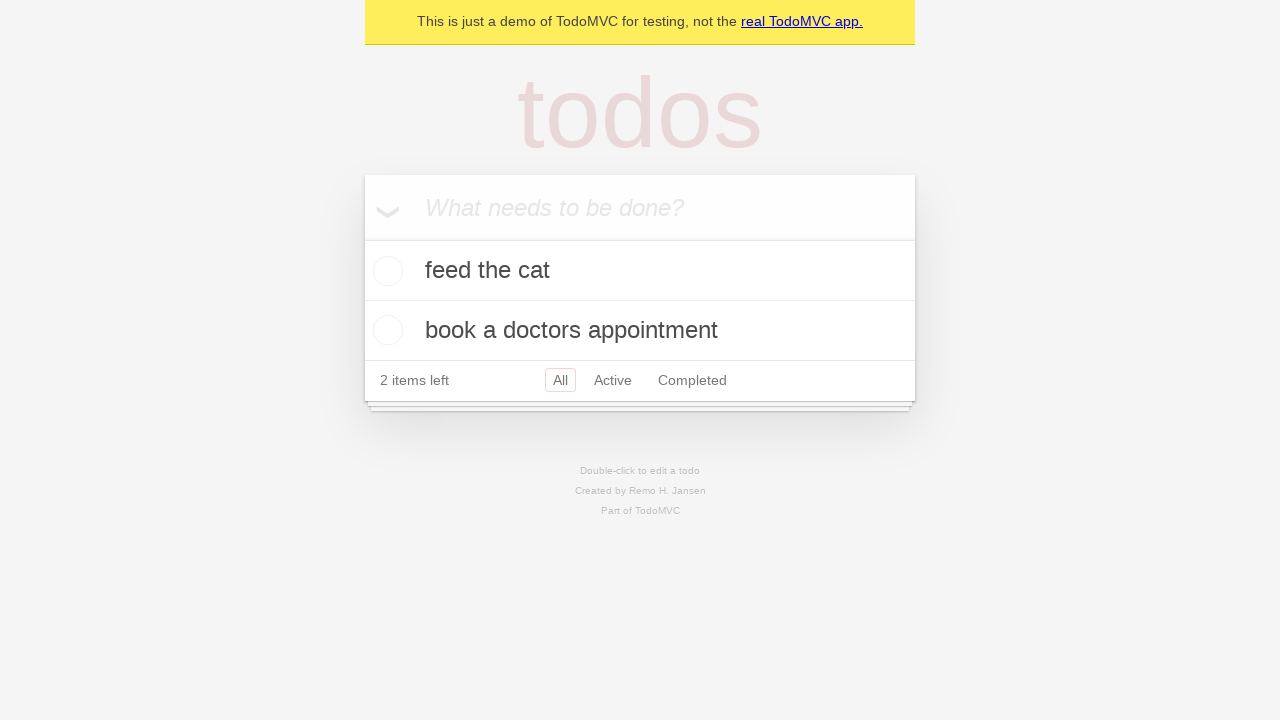